Tests that whitespace is trimmed from edited todo text

Starting URL: https://demo.playwright.dev/todomvc

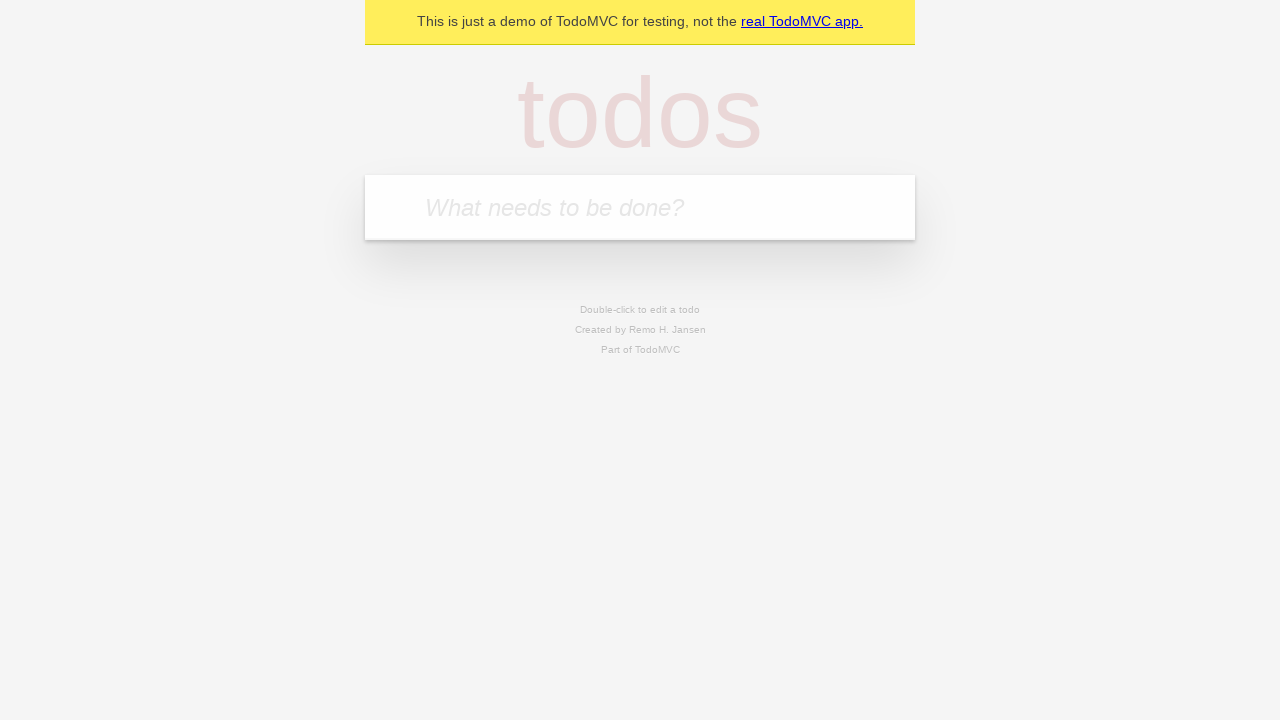

Filled todo input with 'buy some cheese' on internal:attr=[placeholder="What needs to be done?"i]
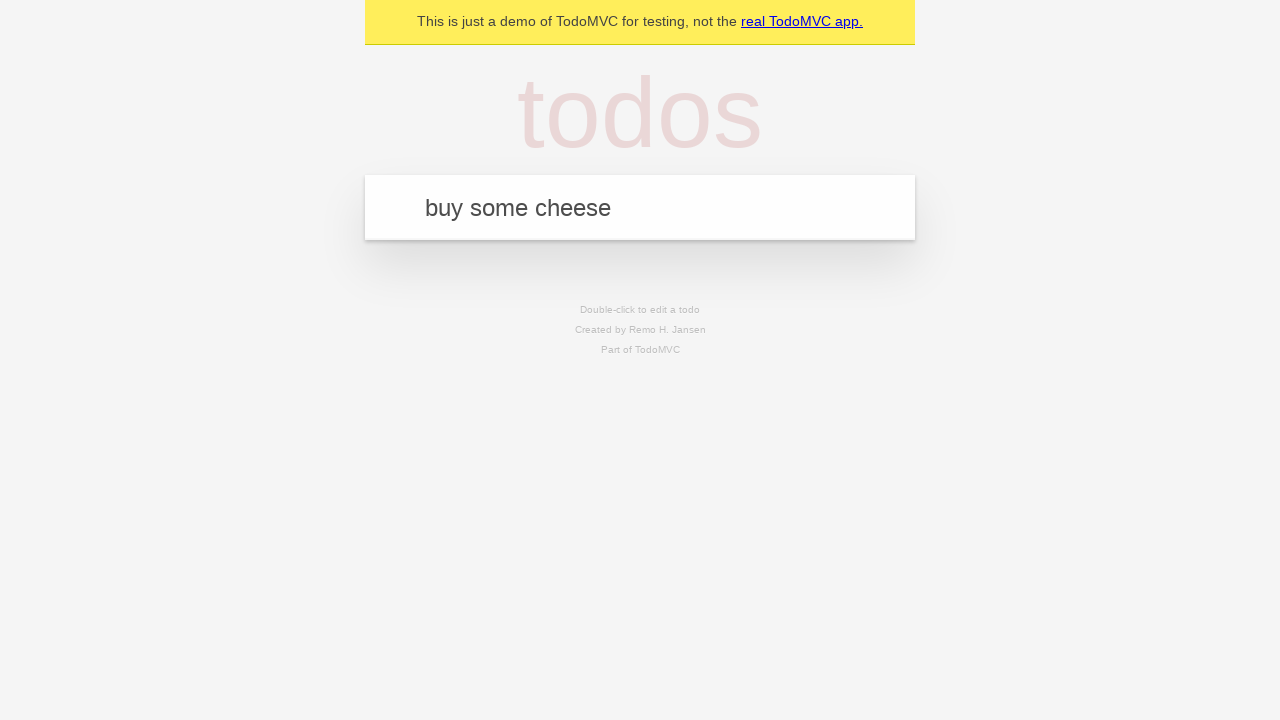

Pressed Enter to create first todo on internal:attr=[placeholder="What needs to be done?"i]
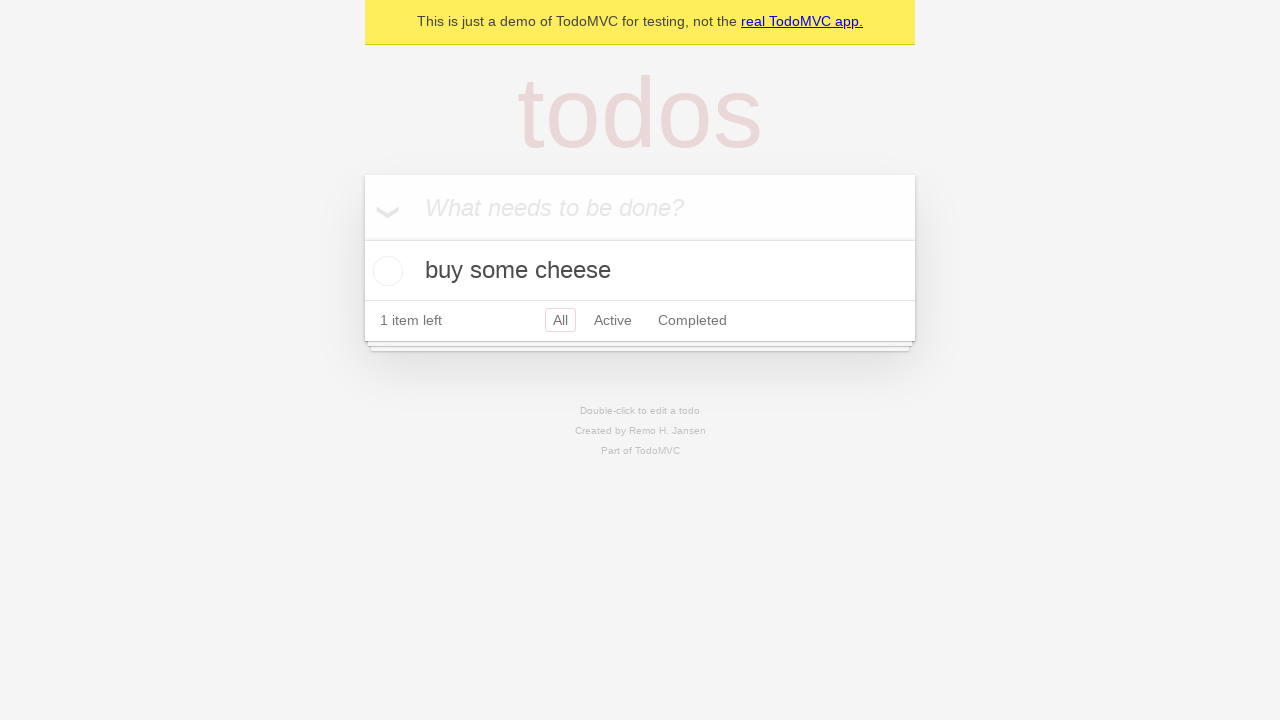

Filled todo input with 'feed the cat' on internal:attr=[placeholder="What needs to be done?"i]
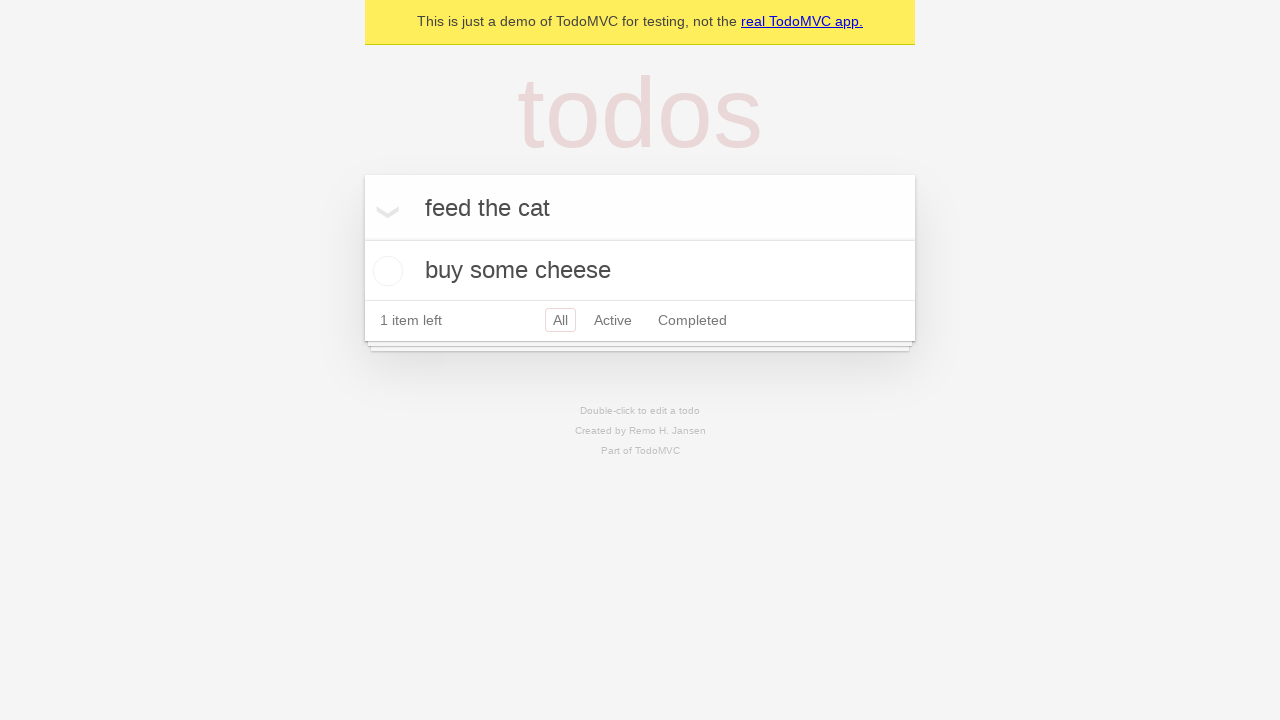

Pressed Enter to create second todo on internal:attr=[placeholder="What needs to be done?"i]
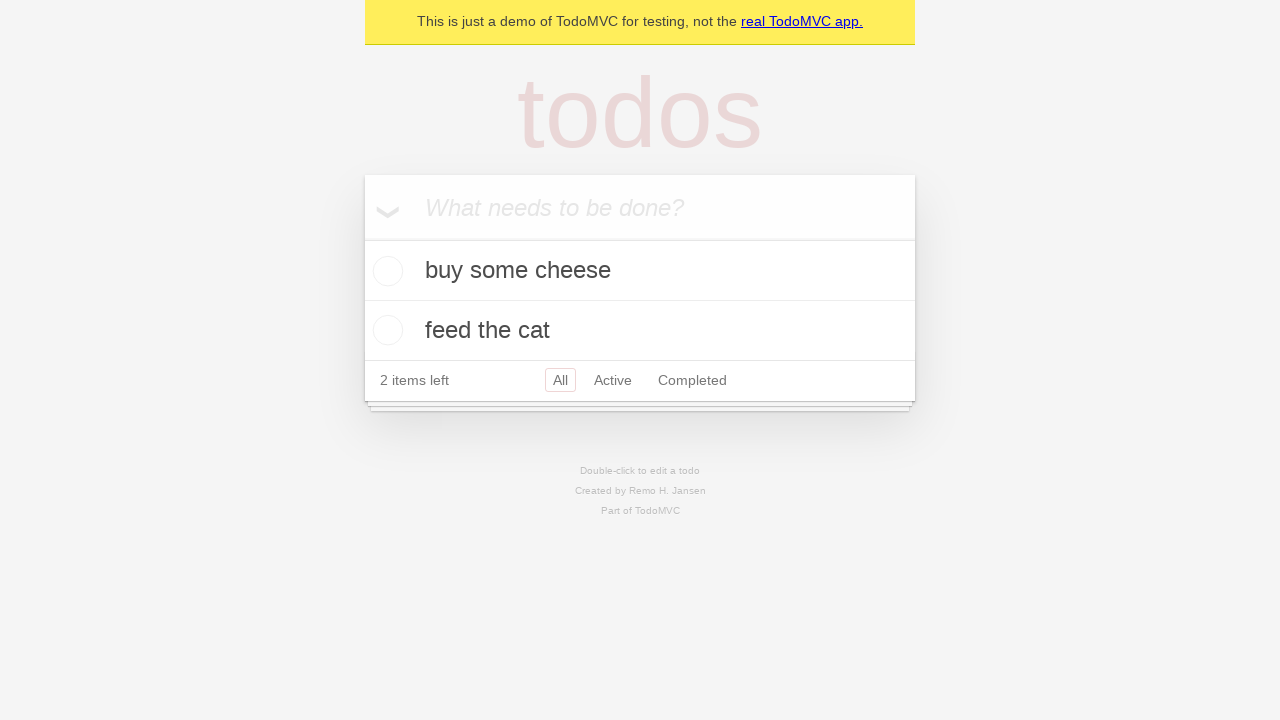

Filled todo input with 'book a doctors appointment' on internal:attr=[placeholder="What needs to be done?"i]
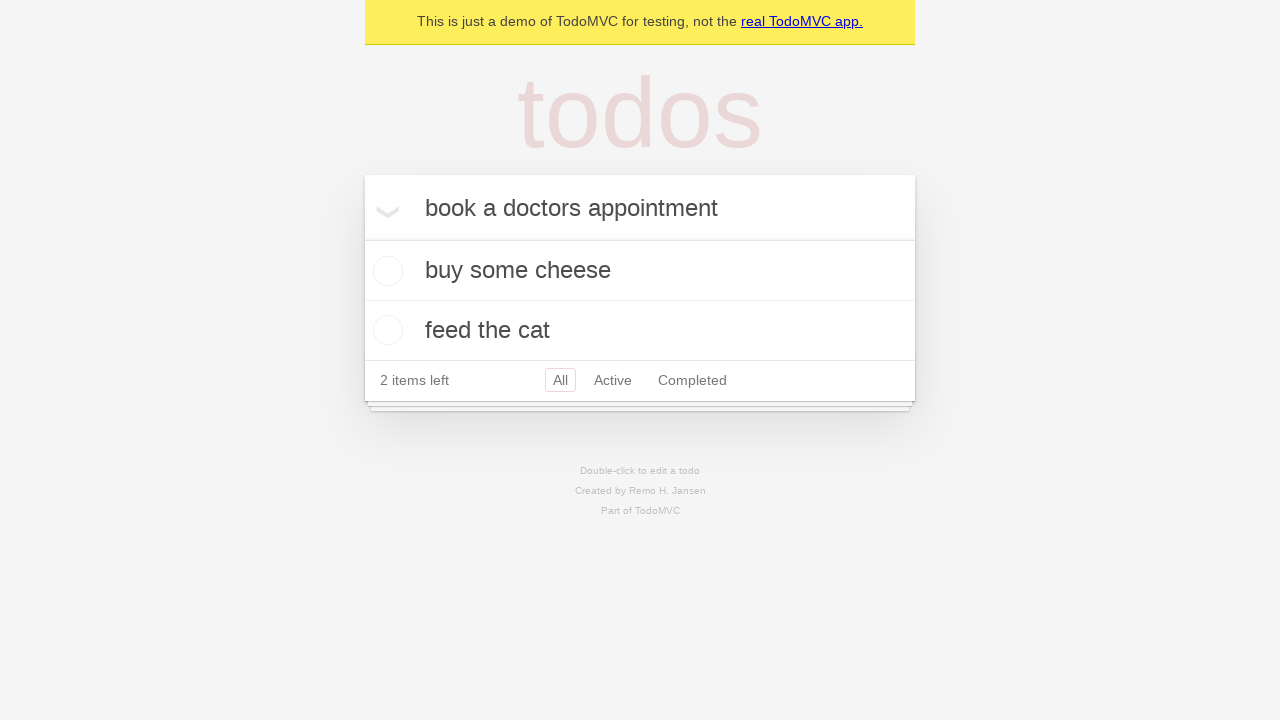

Pressed Enter to create third todo on internal:attr=[placeholder="What needs to be done?"i]
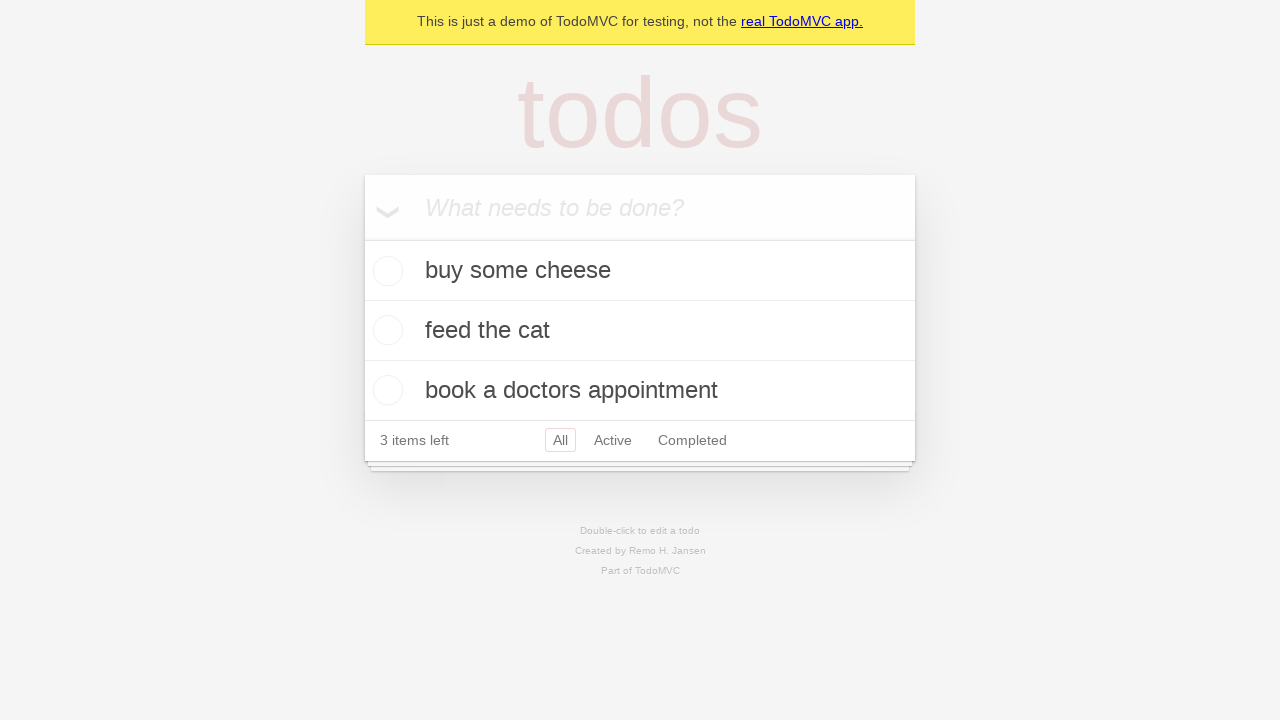

Double-clicked second todo to enter edit mode at (640, 331) on internal:testid=[data-testid="todo-item"s] >> nth=1
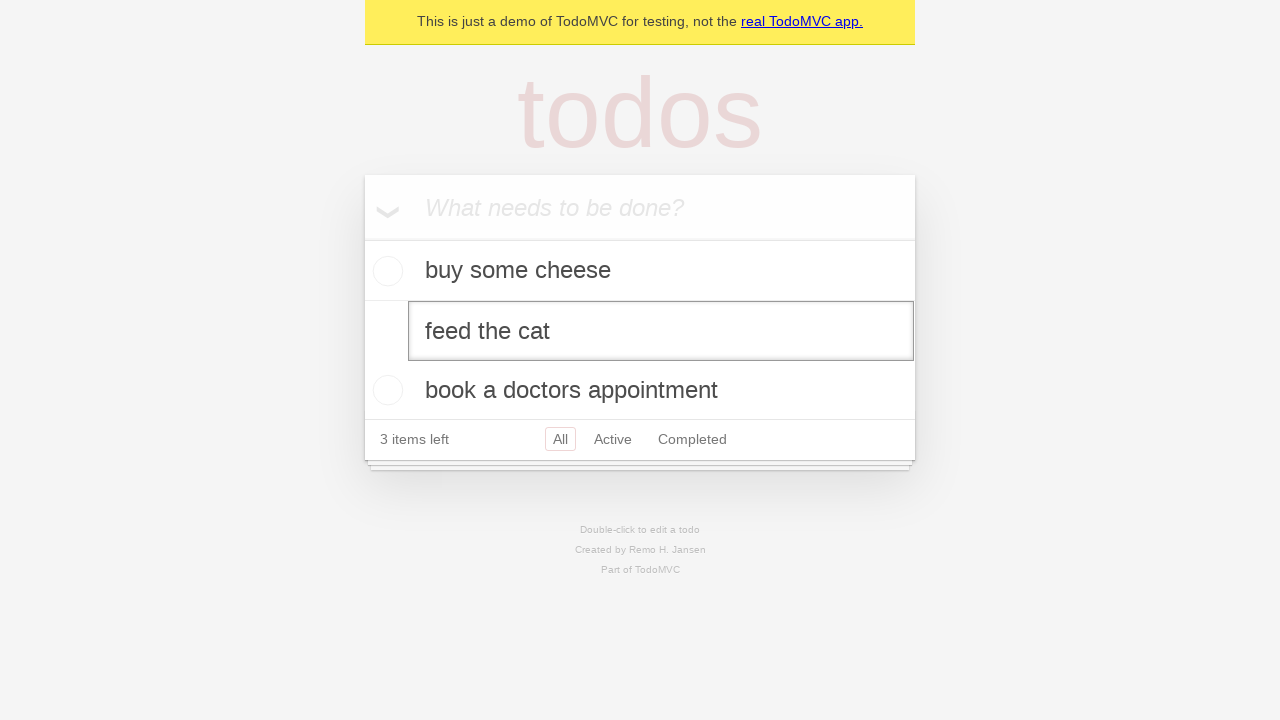

Filled edit field with text containing leading and trailing whitespace on internal:testid=[data-testid="todo-item"s] >> nth=1 >> internal:role=textbox[nam
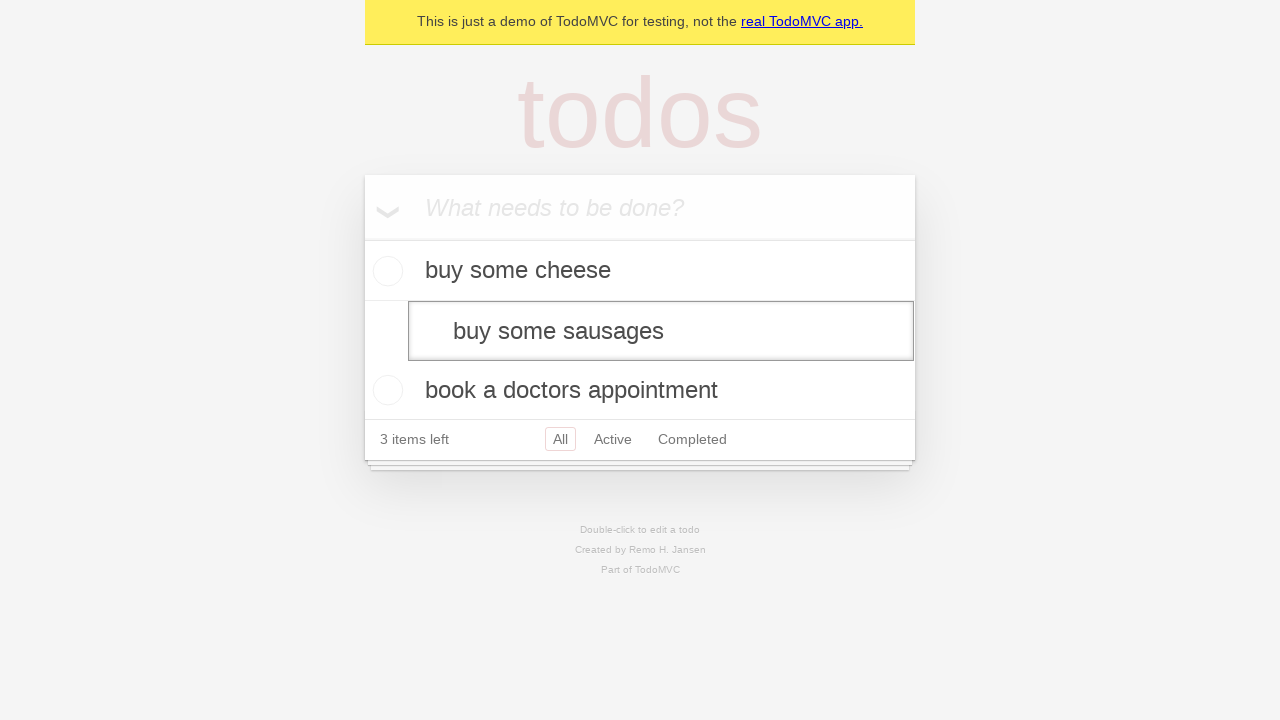

Pressed Enter to save edited todo text with whitespace trimmed on internal:testid=[data-testid="todo-item"s] >> nth=1 >> internal:role=textbox[nam
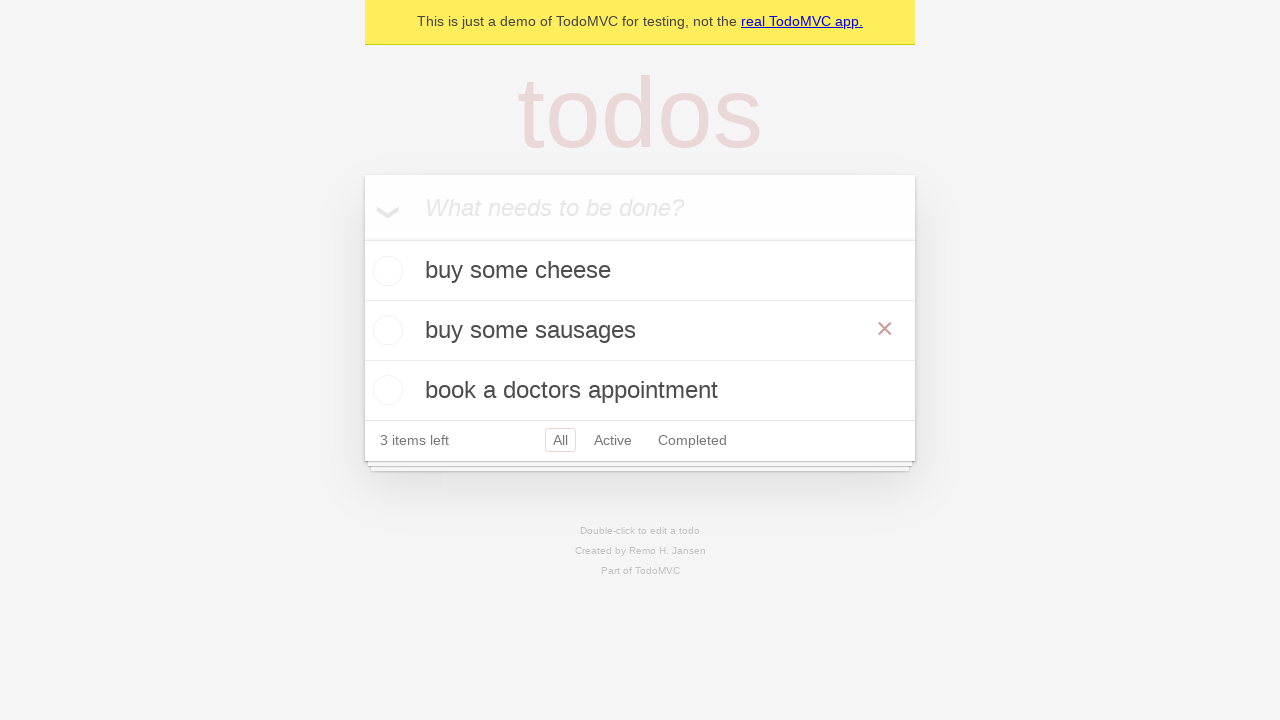

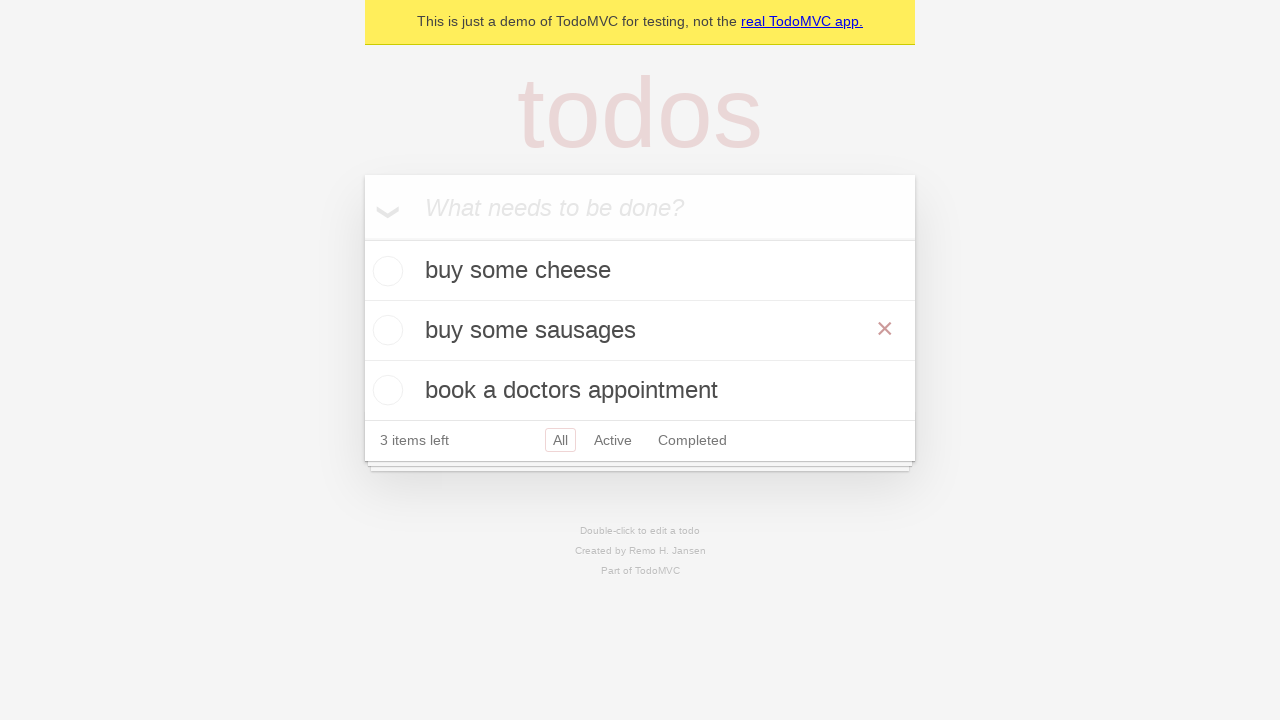